Tests nested iframe navigation and switching to parent frame

Starting URL: https://guinea-pig.webdriver.io/iframe.html

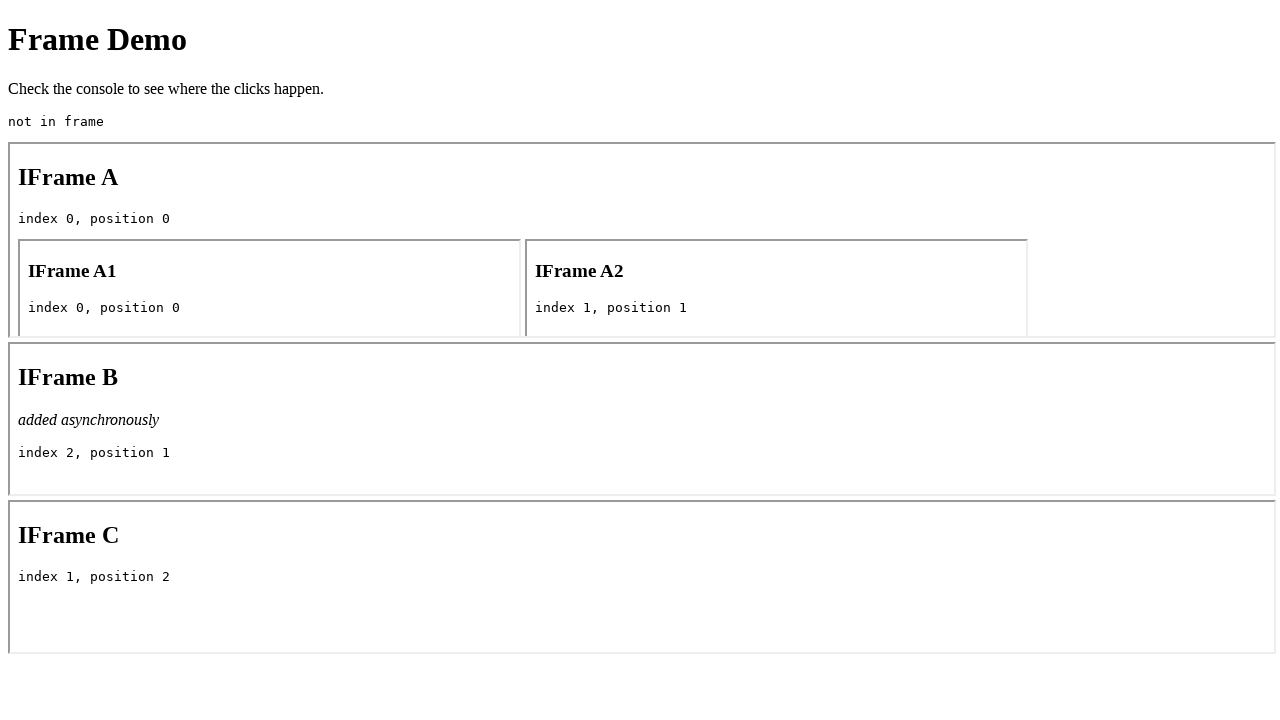

Navigated to iframe test page
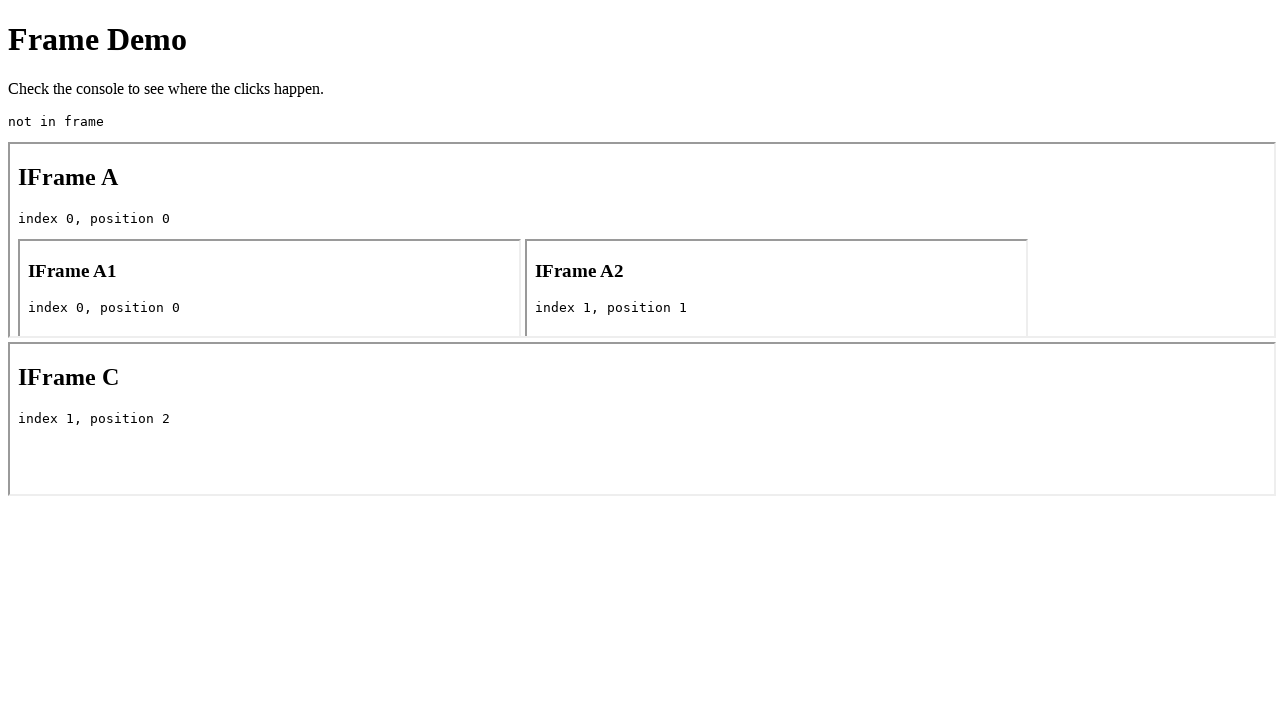

Verified h1 on main page contains 'Frame Demo'
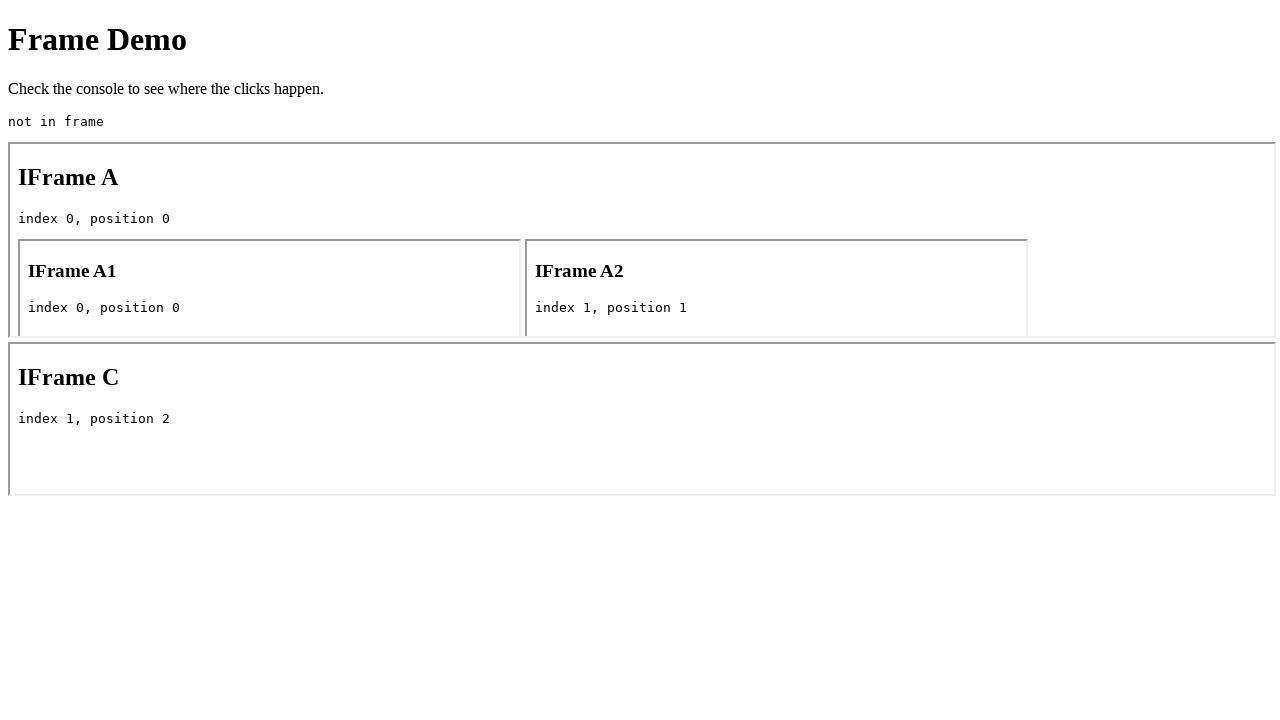

Switched to iframe A
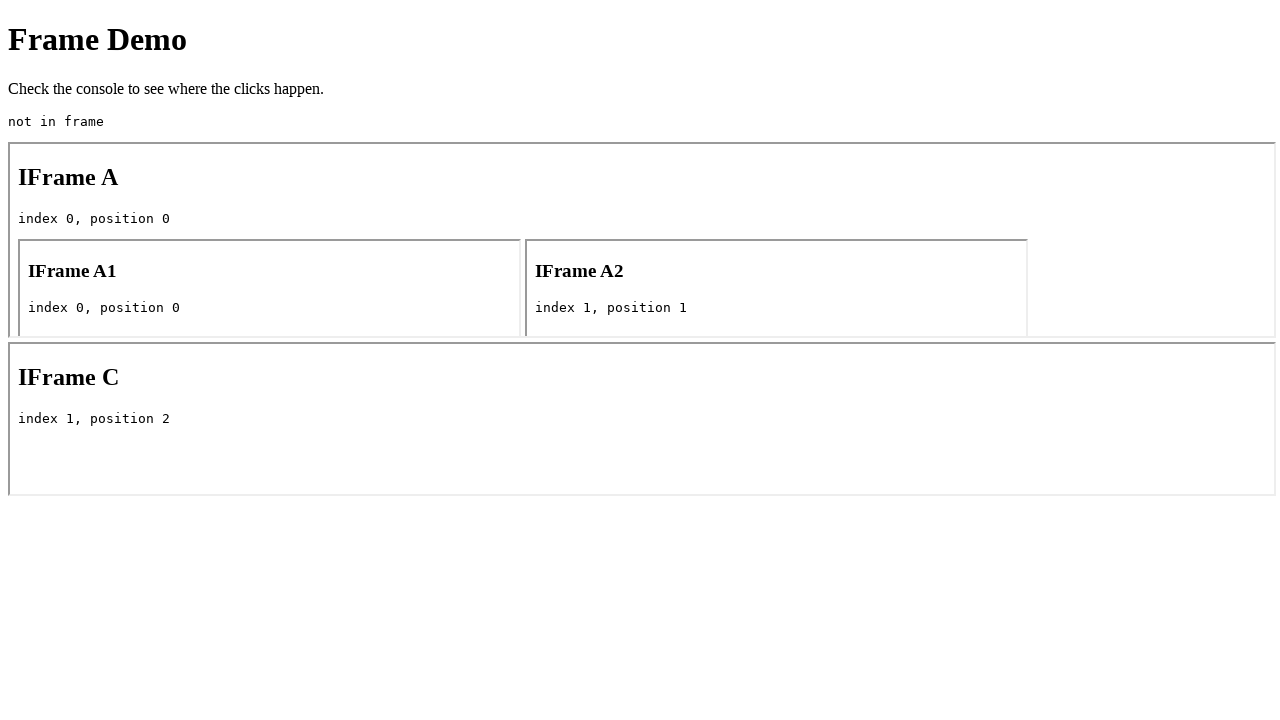

Verified h2 in iframe A contains 'IFrame A'
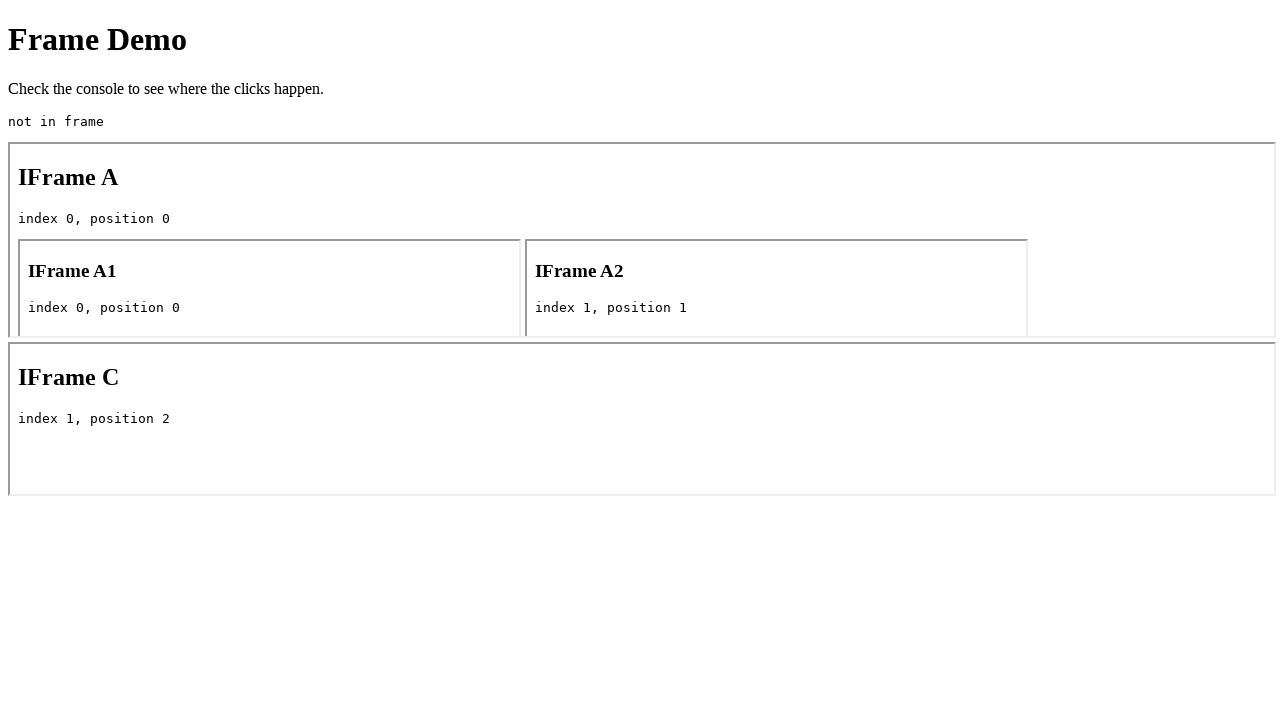

Switched to nested iframe A2 within iframe A
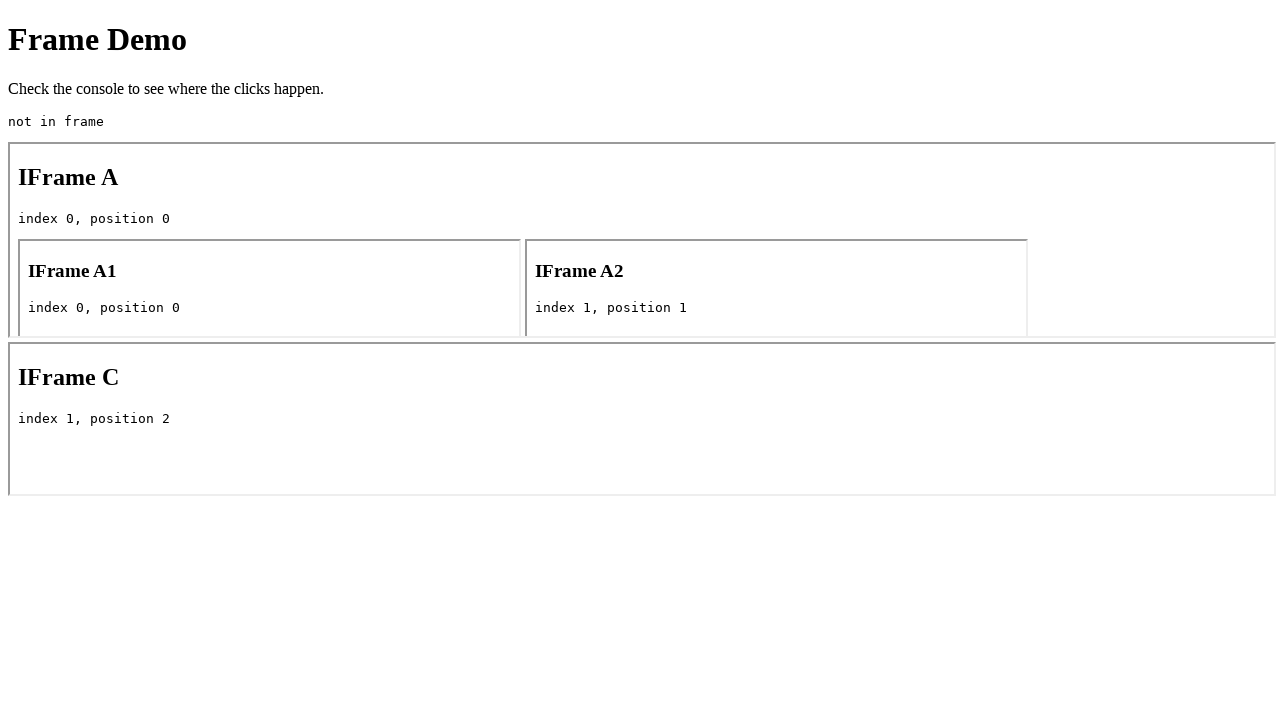

Verified h3 in nested iframe A2 contains 'IFrame A2'
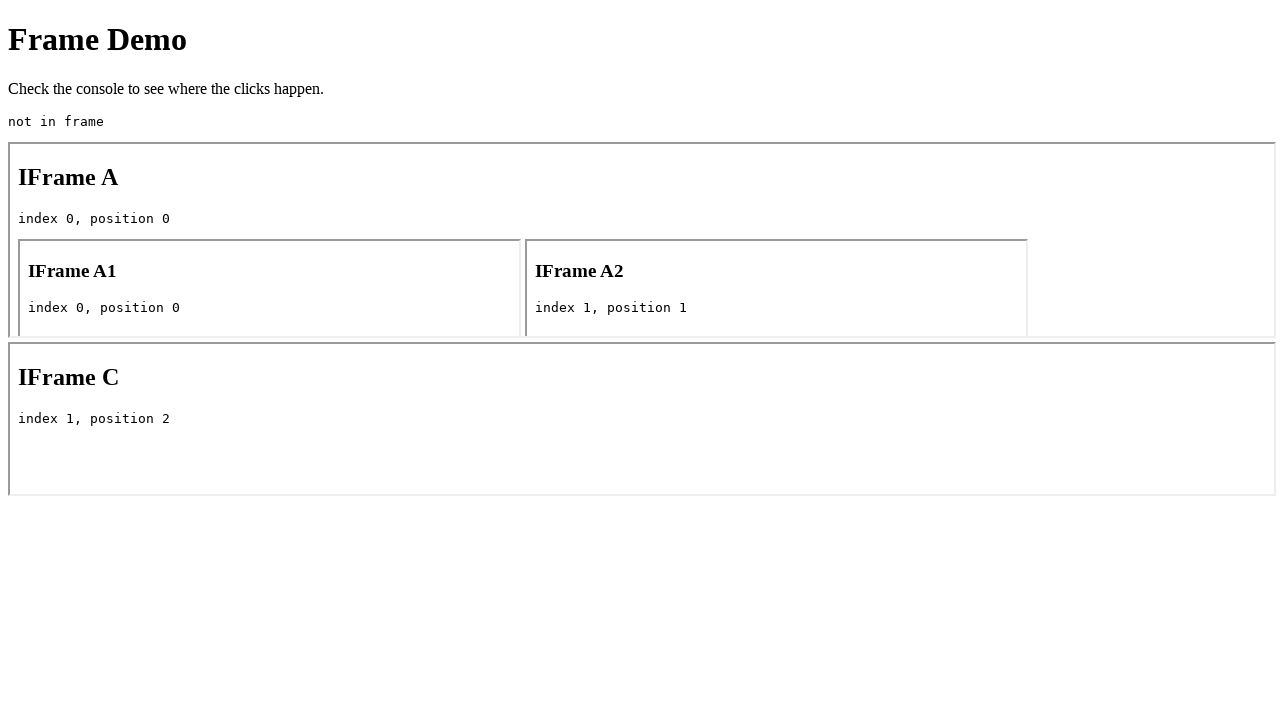

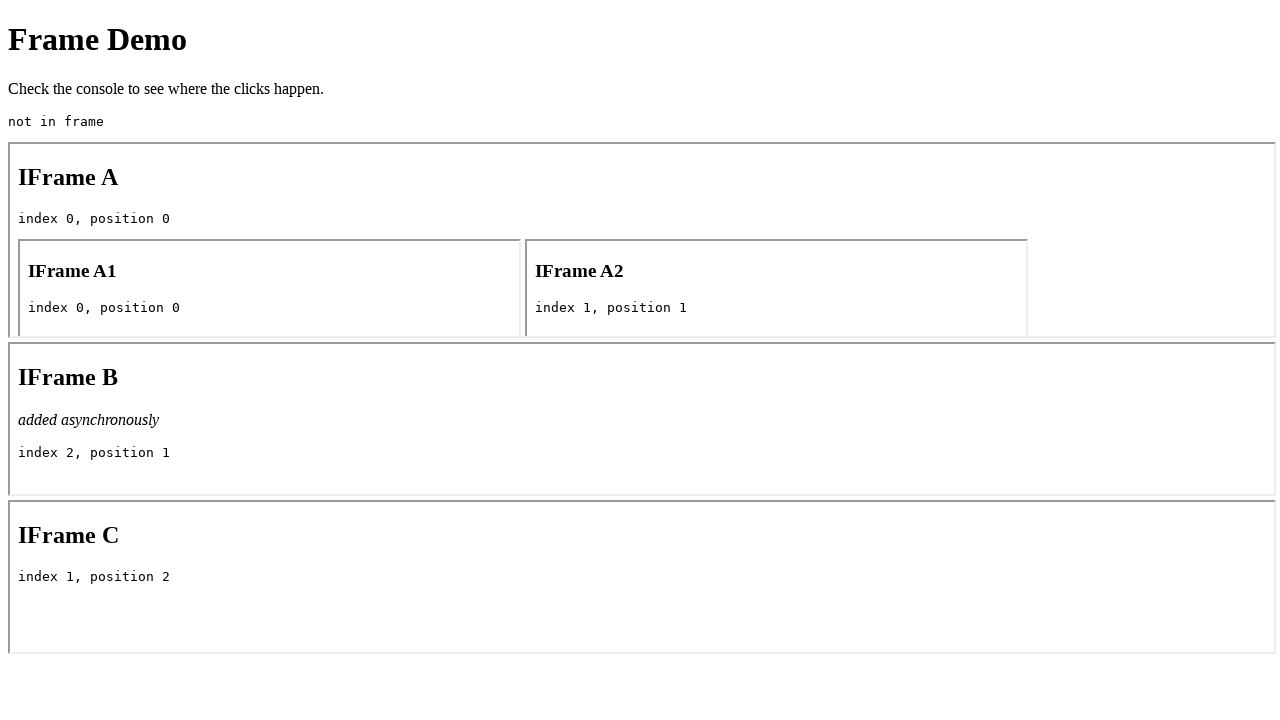